Tests that a todo item is removed when edited to an empty string

Starting URL: https://demo.playwright.dev/todomvc

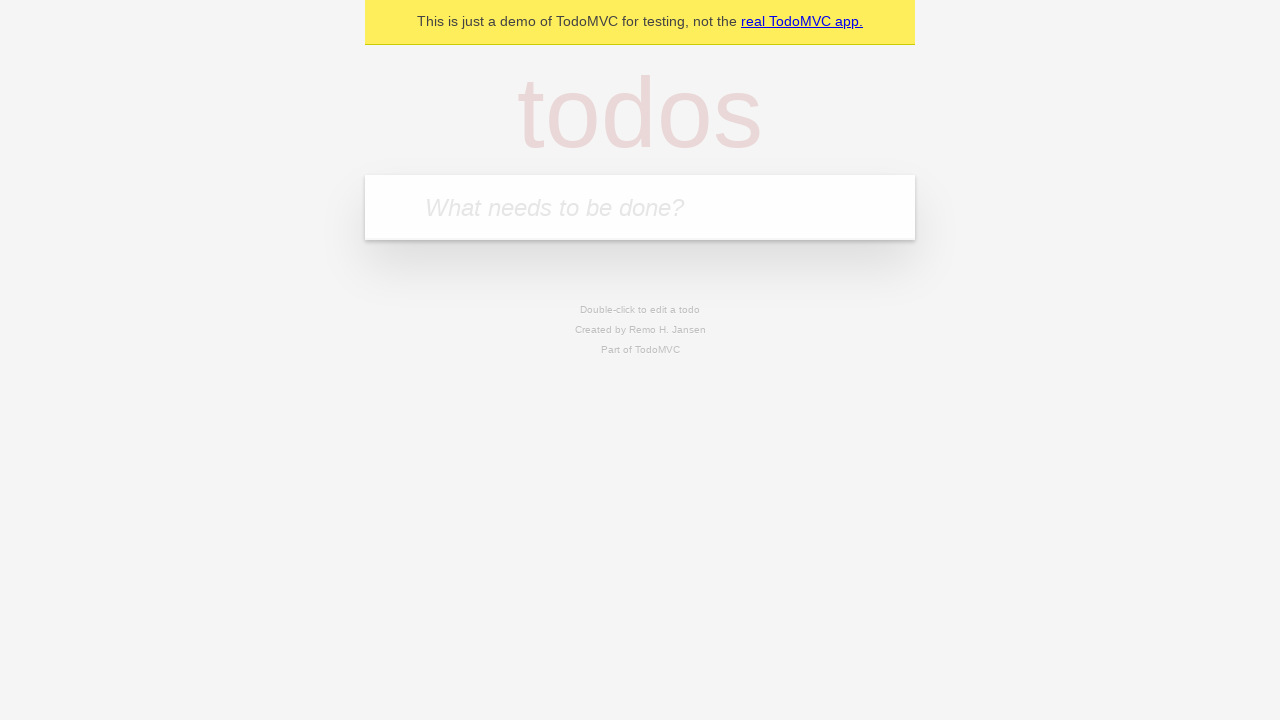

Filled new todo input with 'buy some cheese' on internal:attr=[placeholder="What needs to be done?"i]
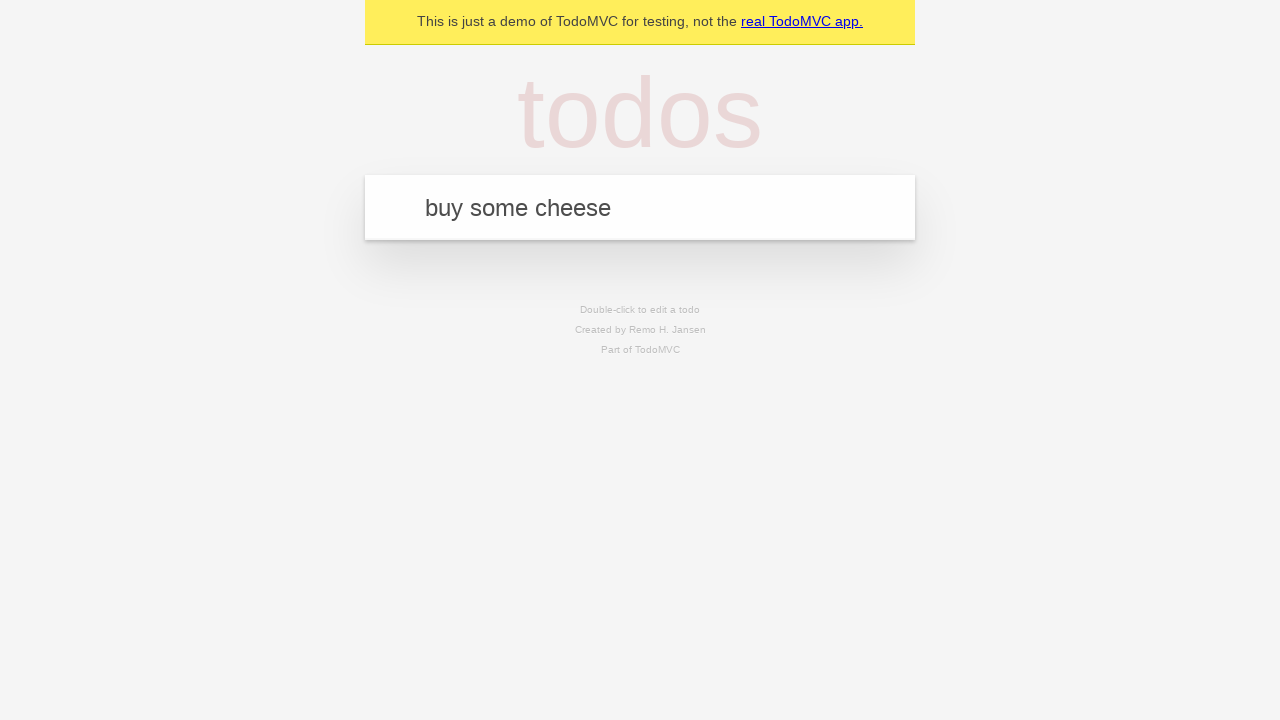

Pressed Enter to create todo 'buy some cheese' on internal:attr=[placeholder="What needs to be done?"i]
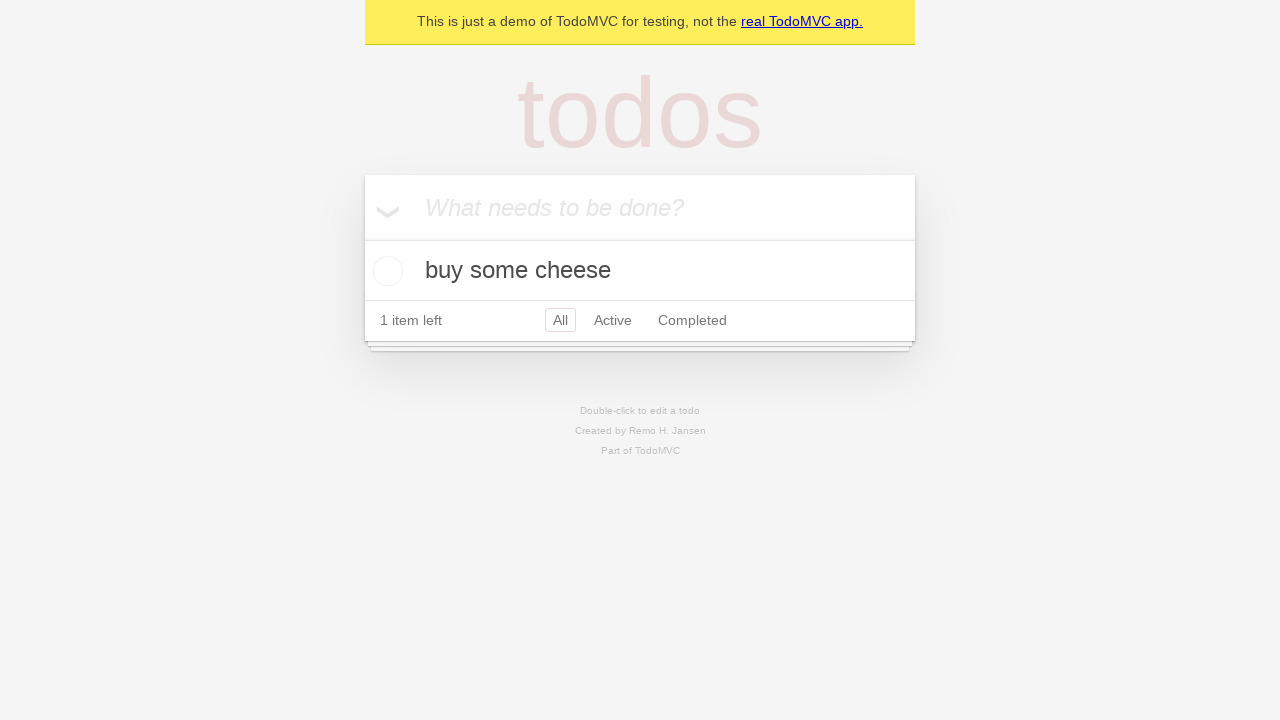

Filled new todo input with 'feed the cat' on internal:attr=[placeholder="What needs to be done?"i]
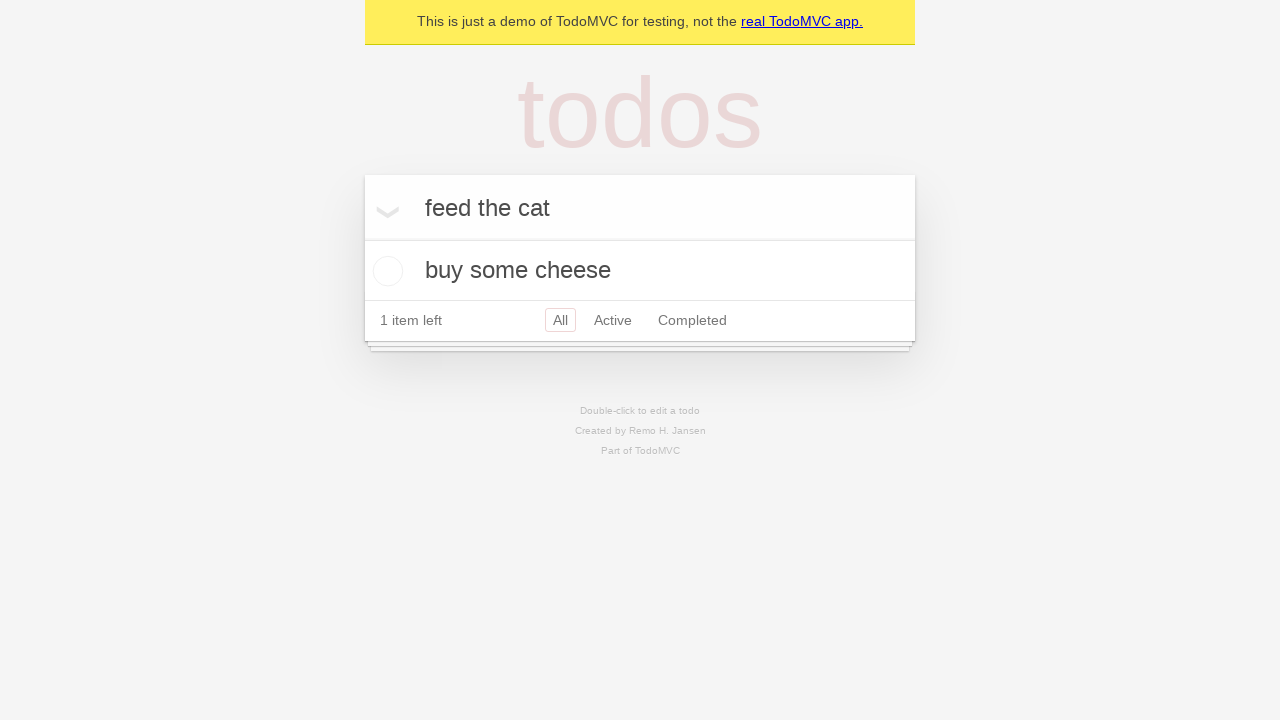

Pressed Enter to create todo 'feed the cat' on internal:attr=[placeholder="What needs to be done?"i]
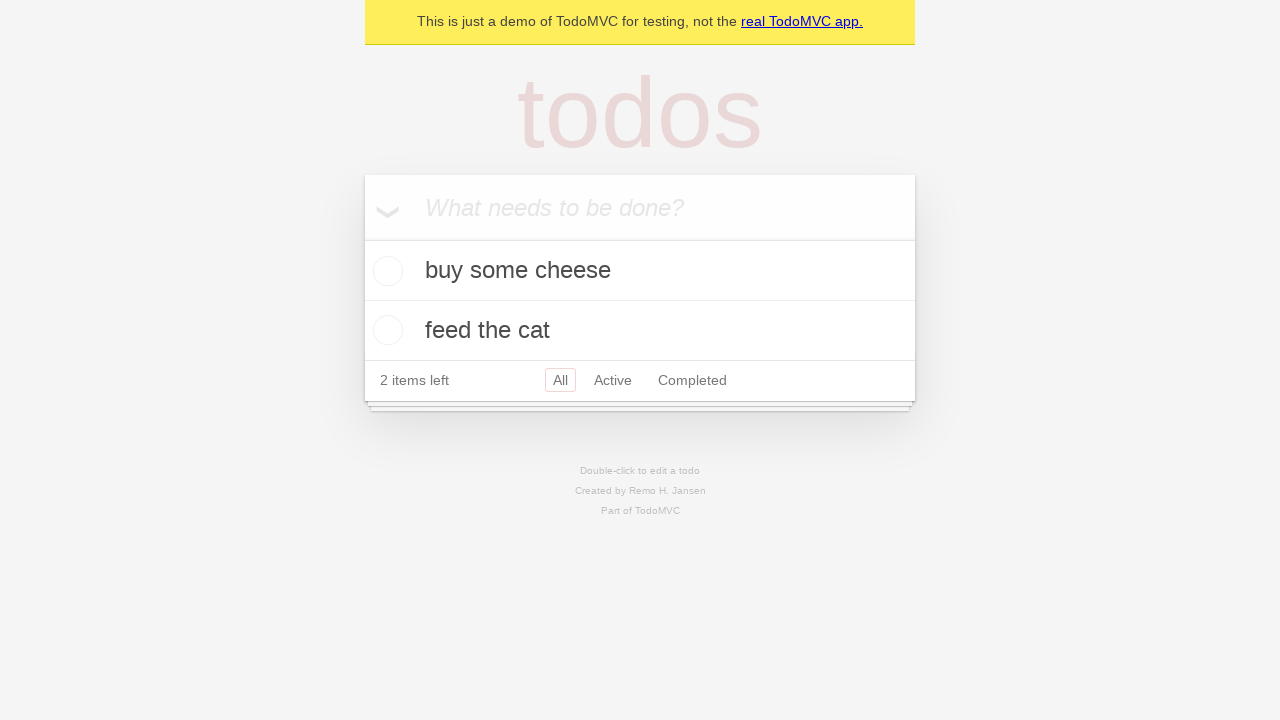

Filled new todo input with 'book a doctors appointment' on internal:attr=[placeholder="What needs to be done?"i]
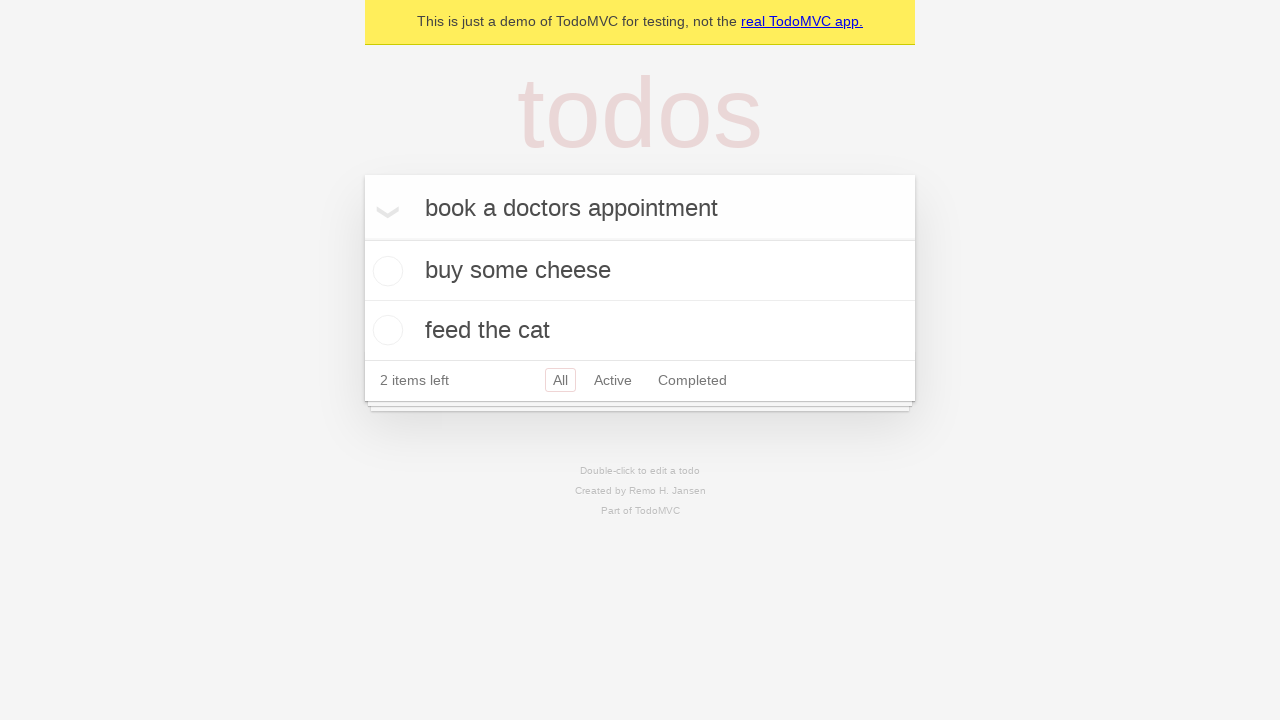

Pressed Enter to create todo 'book a doctors appointment' on internal:attr=[placeholder="What needs to be done?"i]
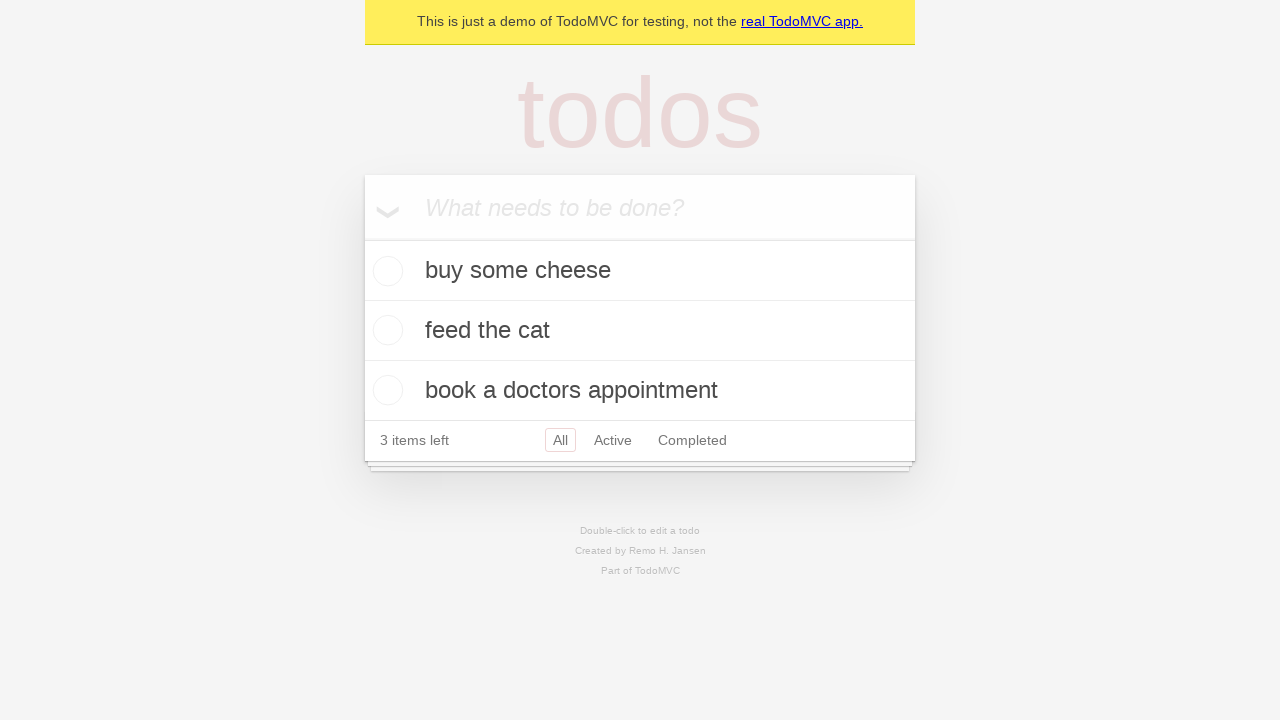

Waited for all 3 todo items to load
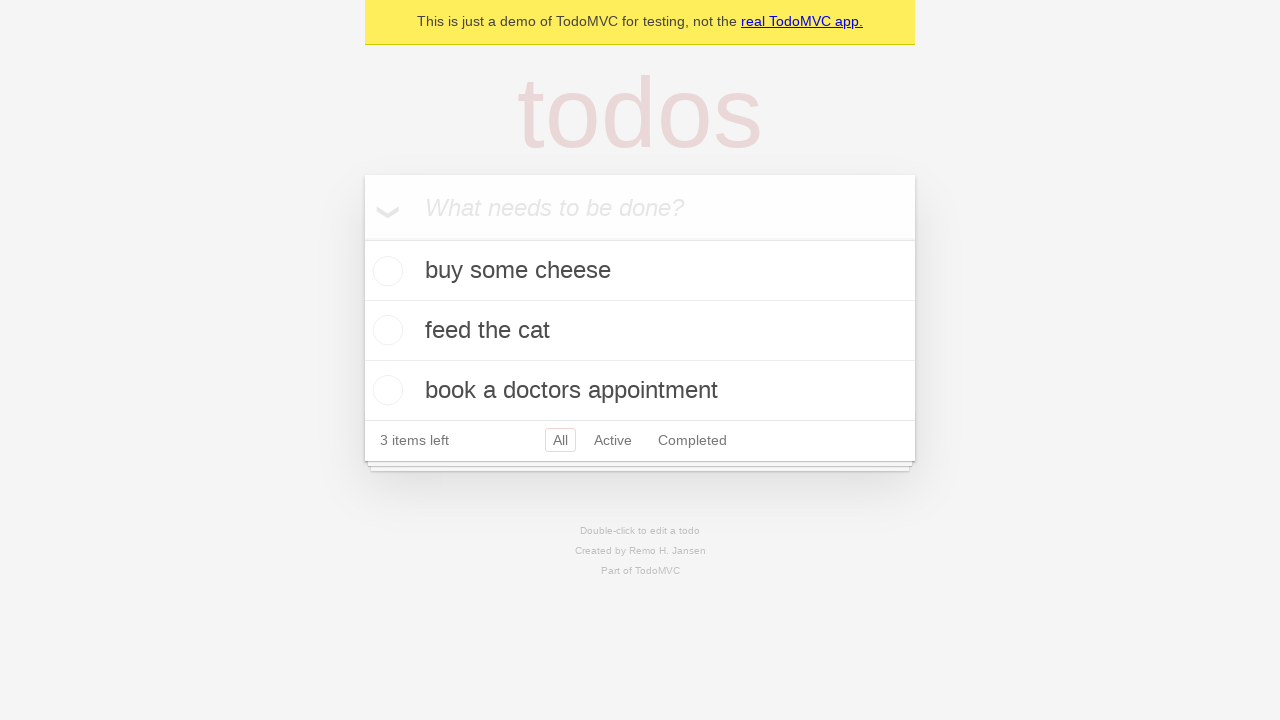

Double-clicked second todo item to enter edit mode at (640, 331) on internal:testid=[data-testid="todo-item"s] >> nth=1
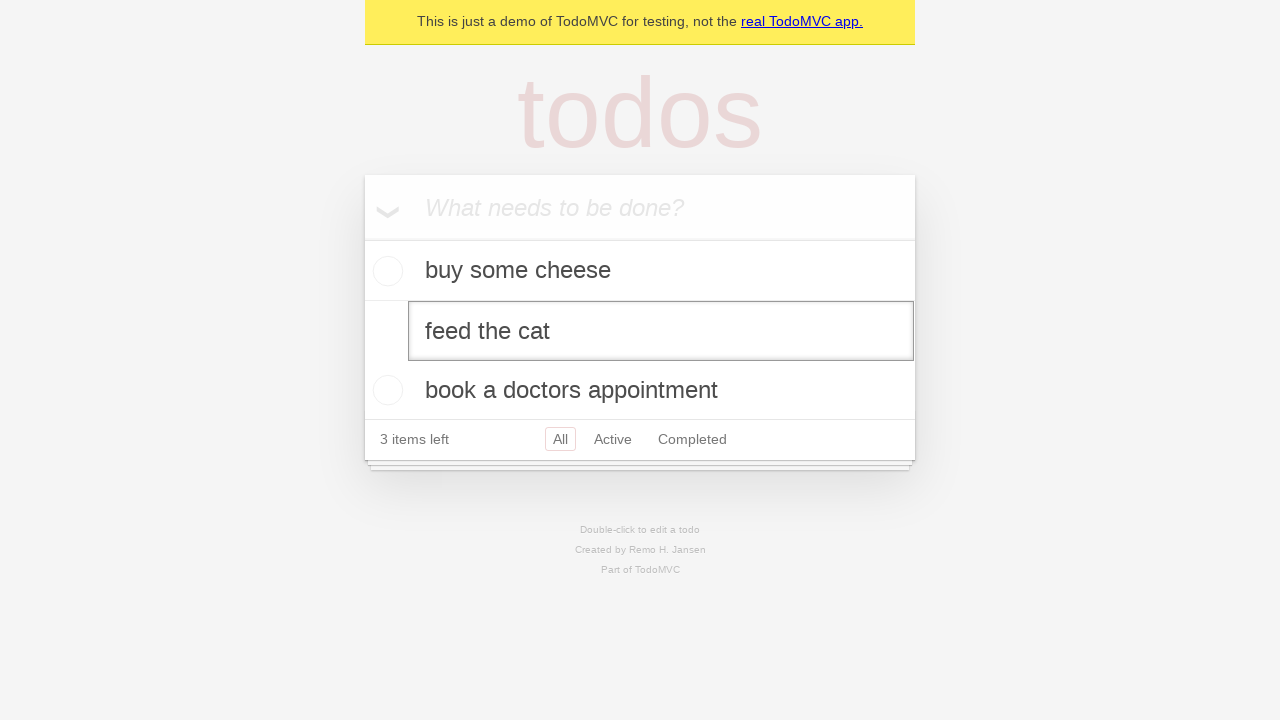

Cleared the edit input field to empty string on internal:testid=[data-testid="todo-item"s] >> nth=1 >> internal:role=textbox[nam
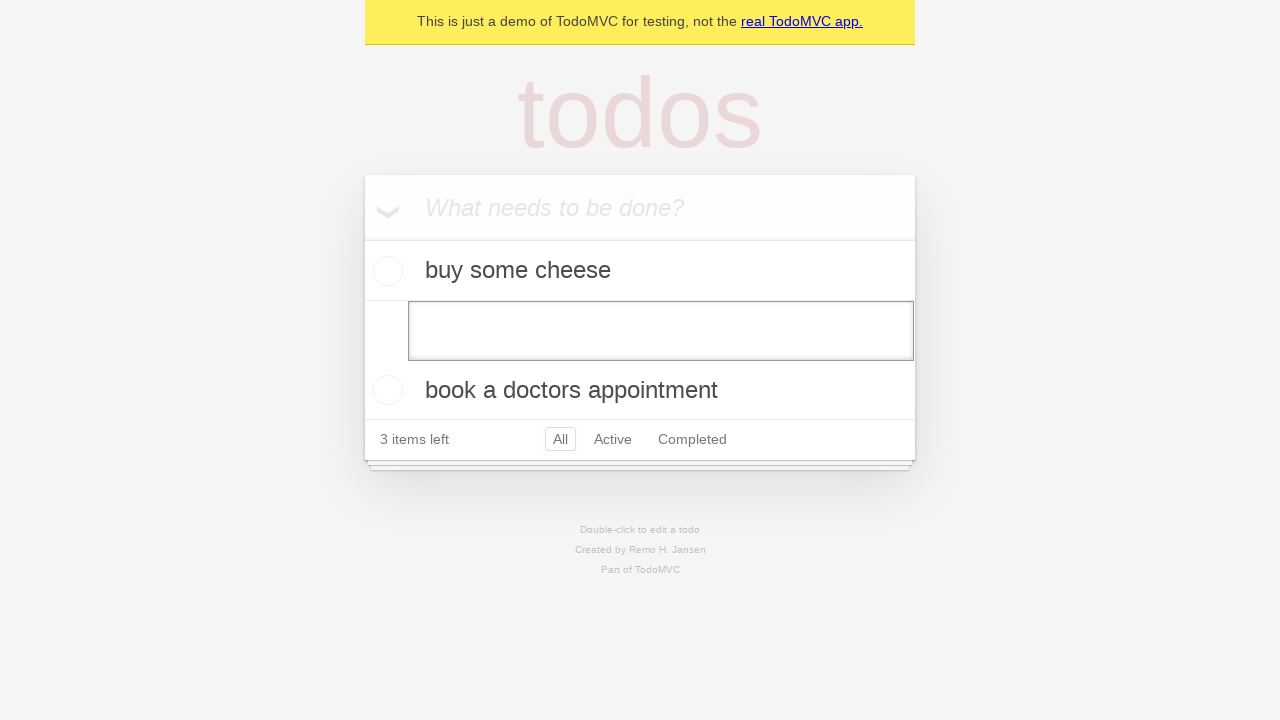

Pressed Enter to submit empty edit and remove todo on internal:testid=[data-testid="todo-item"s] >> nth=1 >> internal:role=textbox[nam
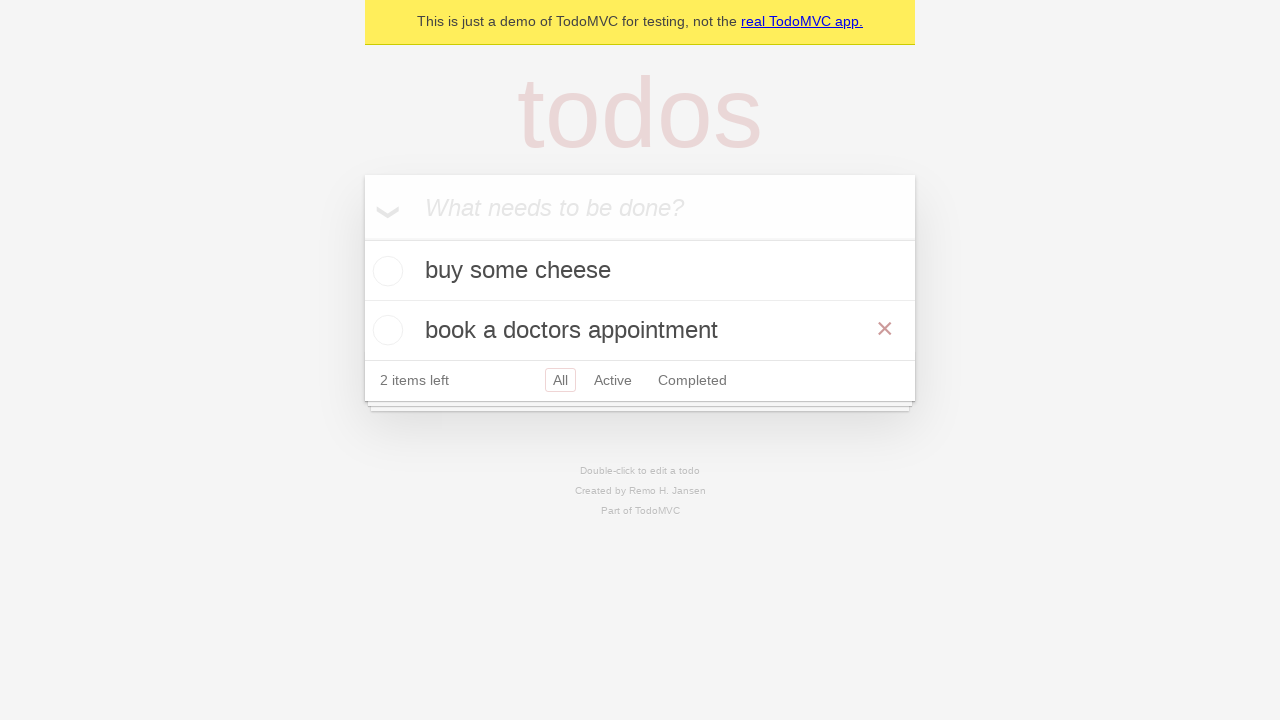

Verified that todo item was removed - only 2 items remain
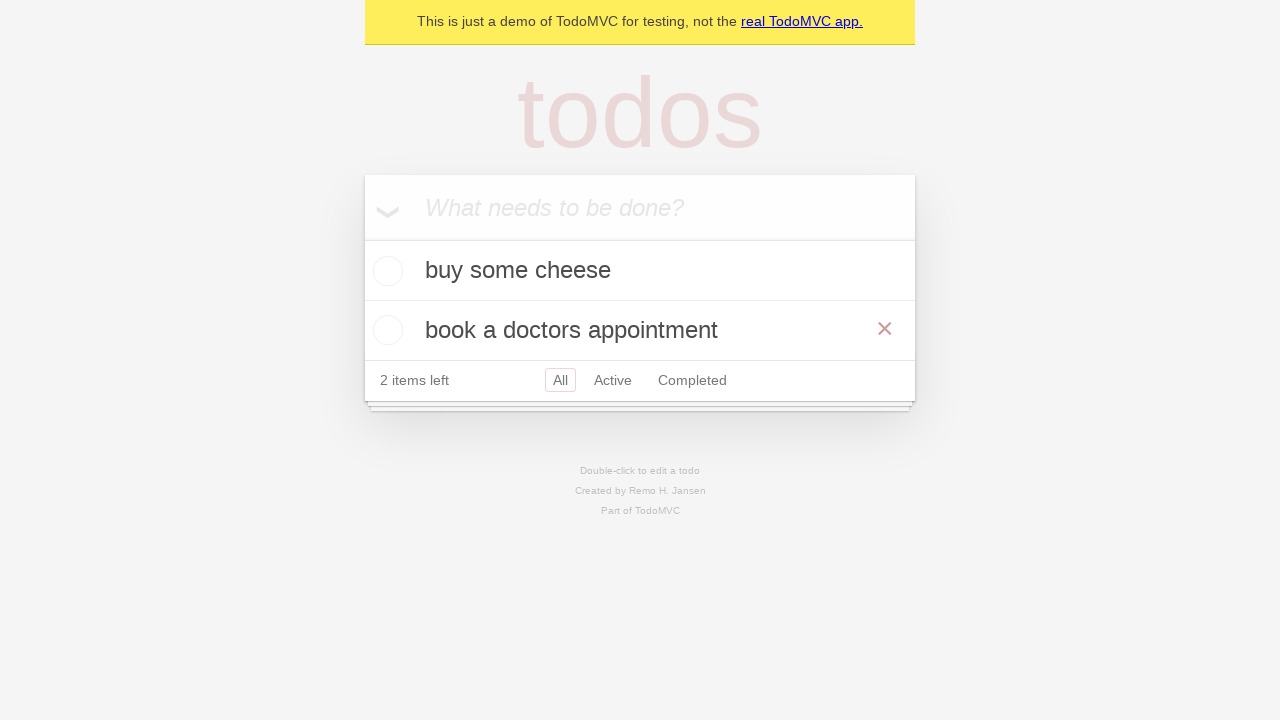

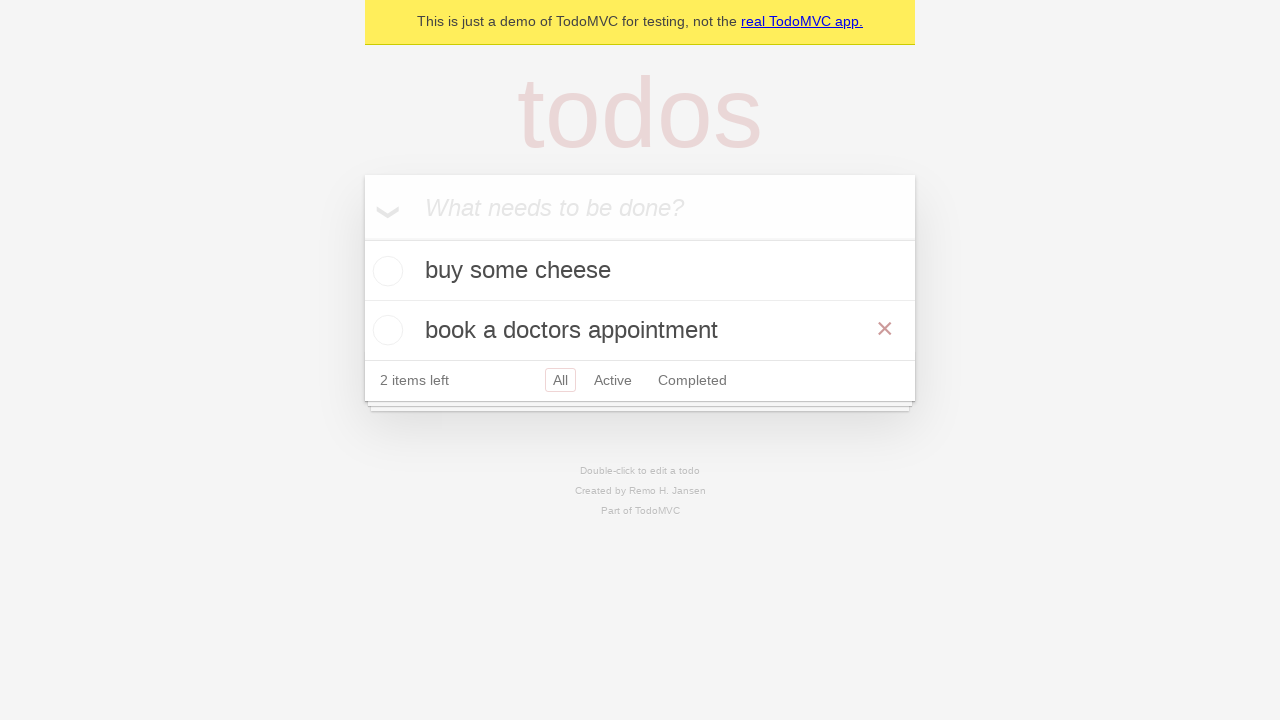